Tests a custom jQuery UI dropdown menu by clicking to open it and selecting the "Faster" option from the list

Starting URL: https://jqueryui.com/resources/demos/selectmenu/default.html

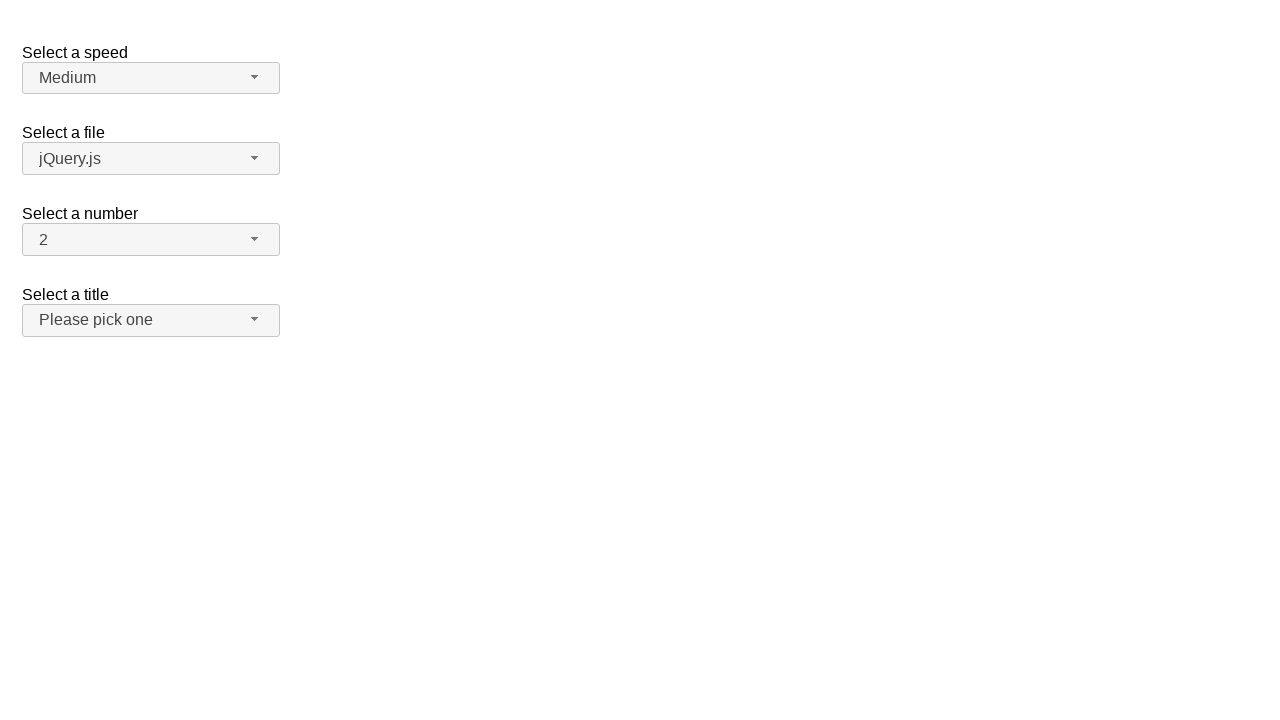

Dropdown button 'span#speed-button' is visible and ready
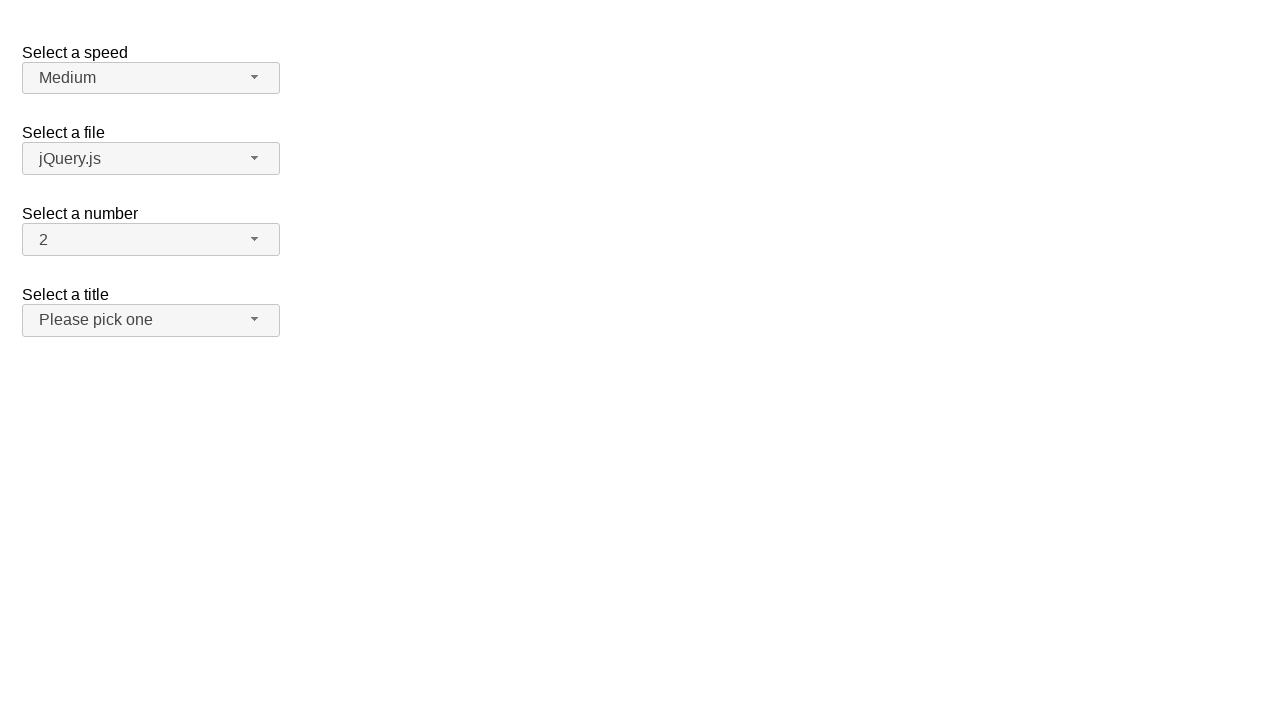

Clicked the dropdown button to open the menu at (151, 78) on span#speed-button
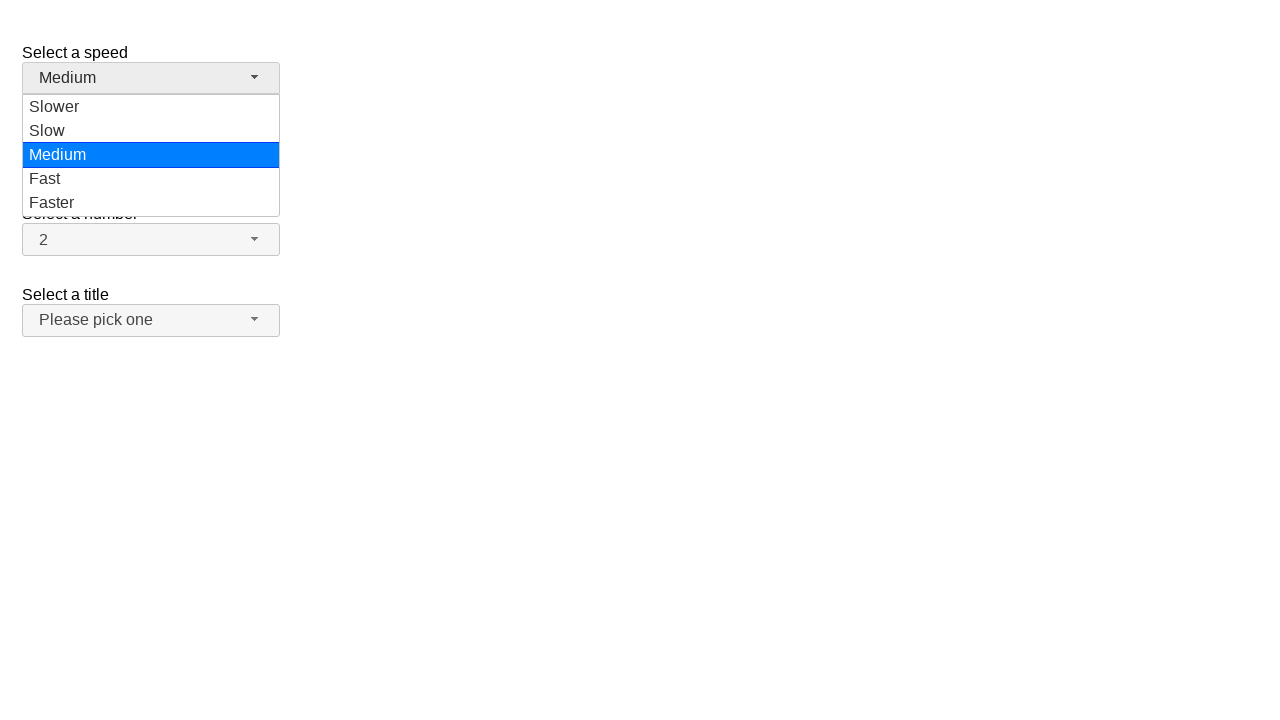

Dropdown menu items are now visible
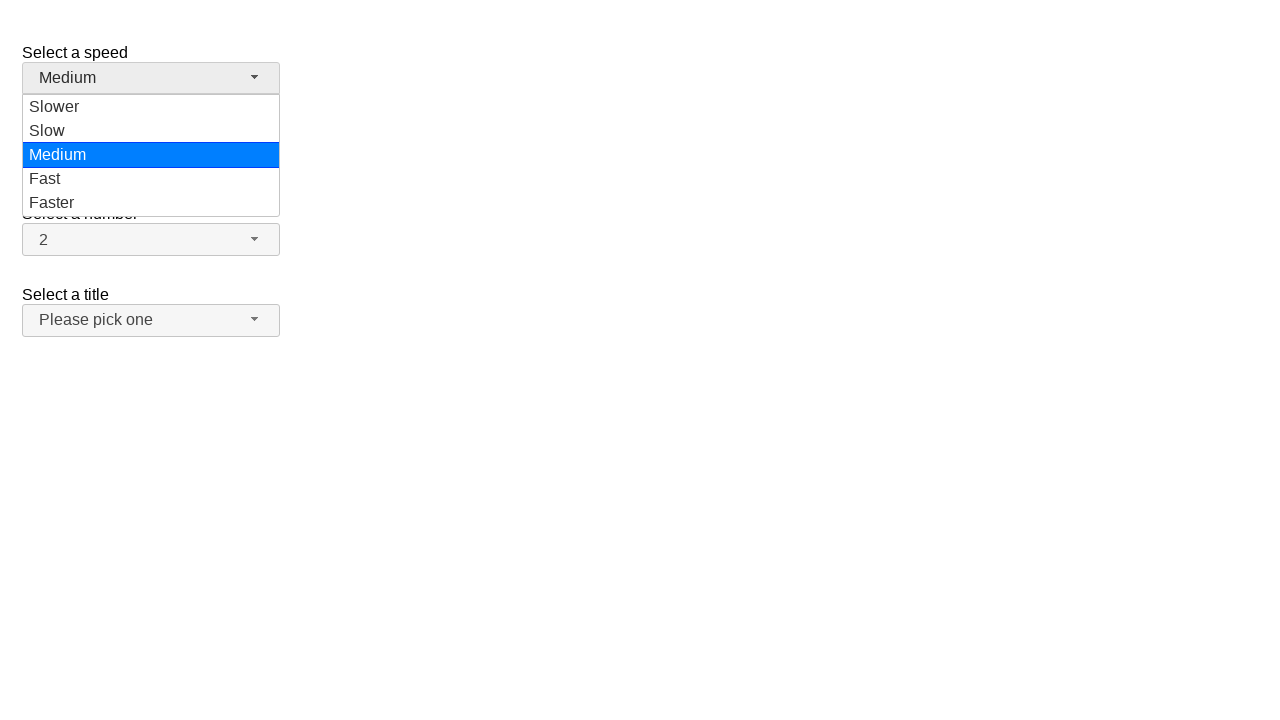

Selected 'Faster' option from the dropdown menu at (151, 203) on ul#speed-menu>li>div:text('Faster')
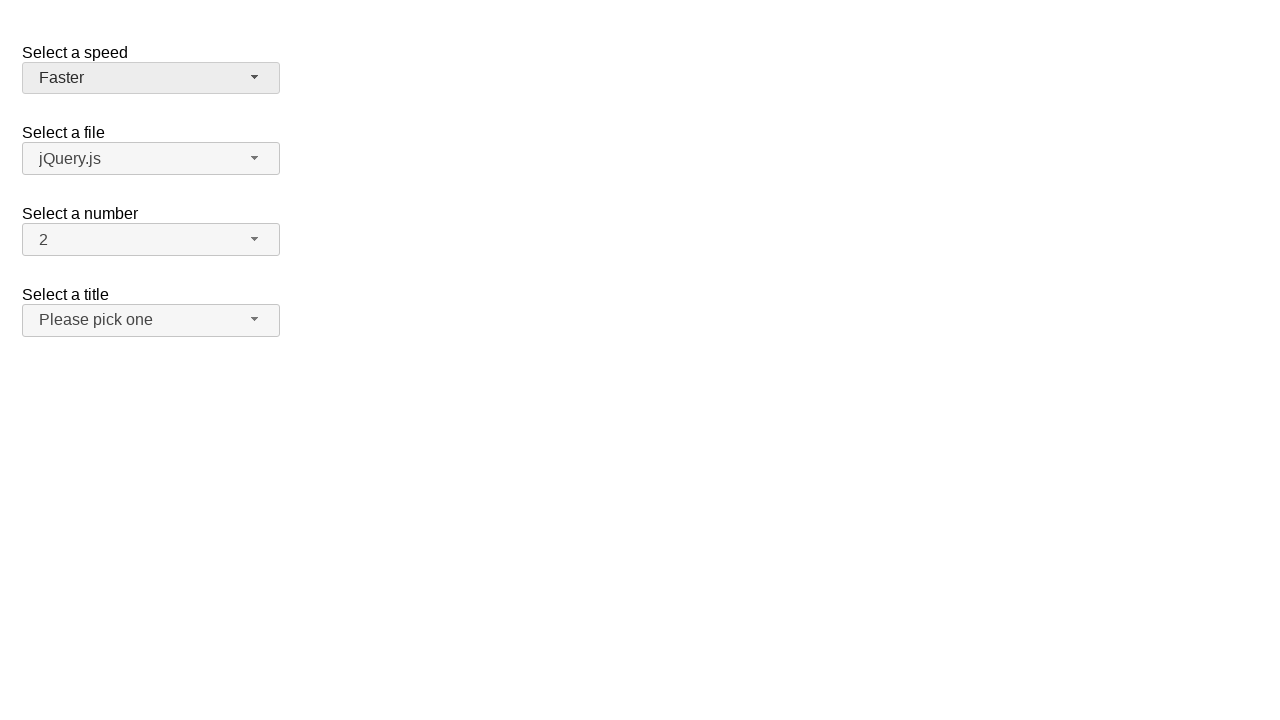

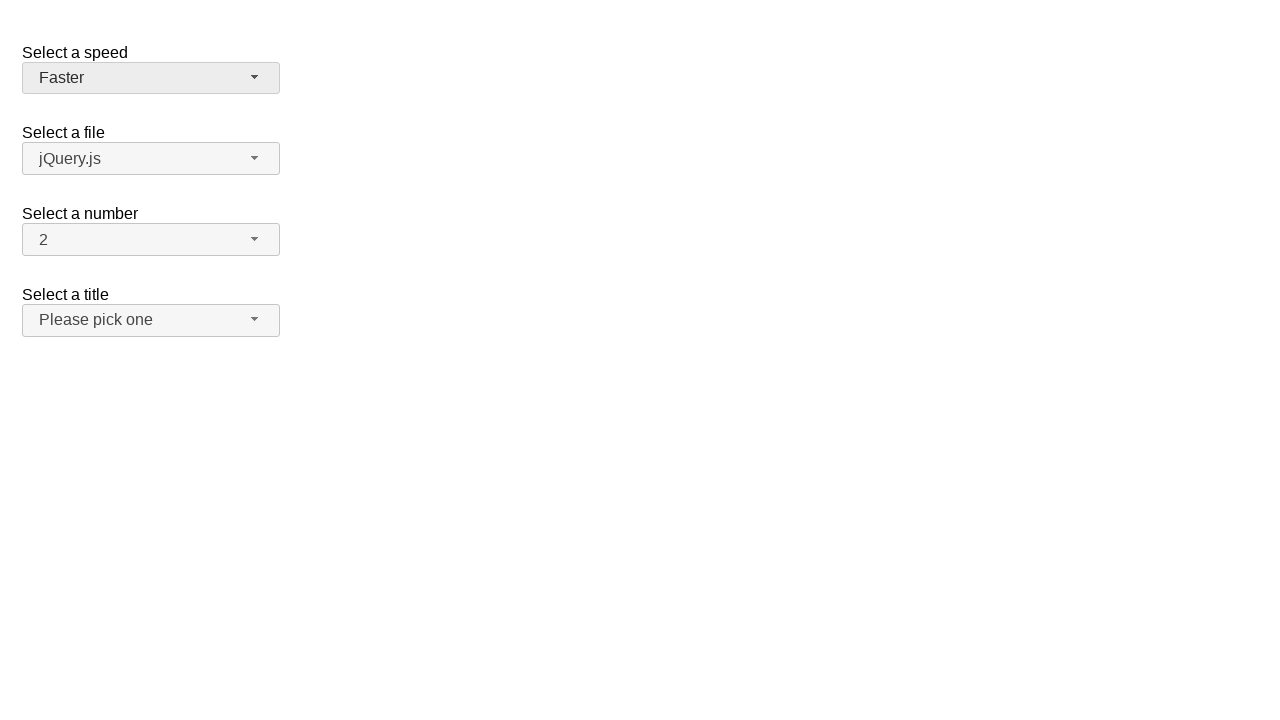